Tests vertical page scrolling functionality by scrolling down twice (500 pixels each) and then scrolling up (200 pixels) on the Selenium website using JavaScript execution.

Starting URL: https://www.selenium.dev/

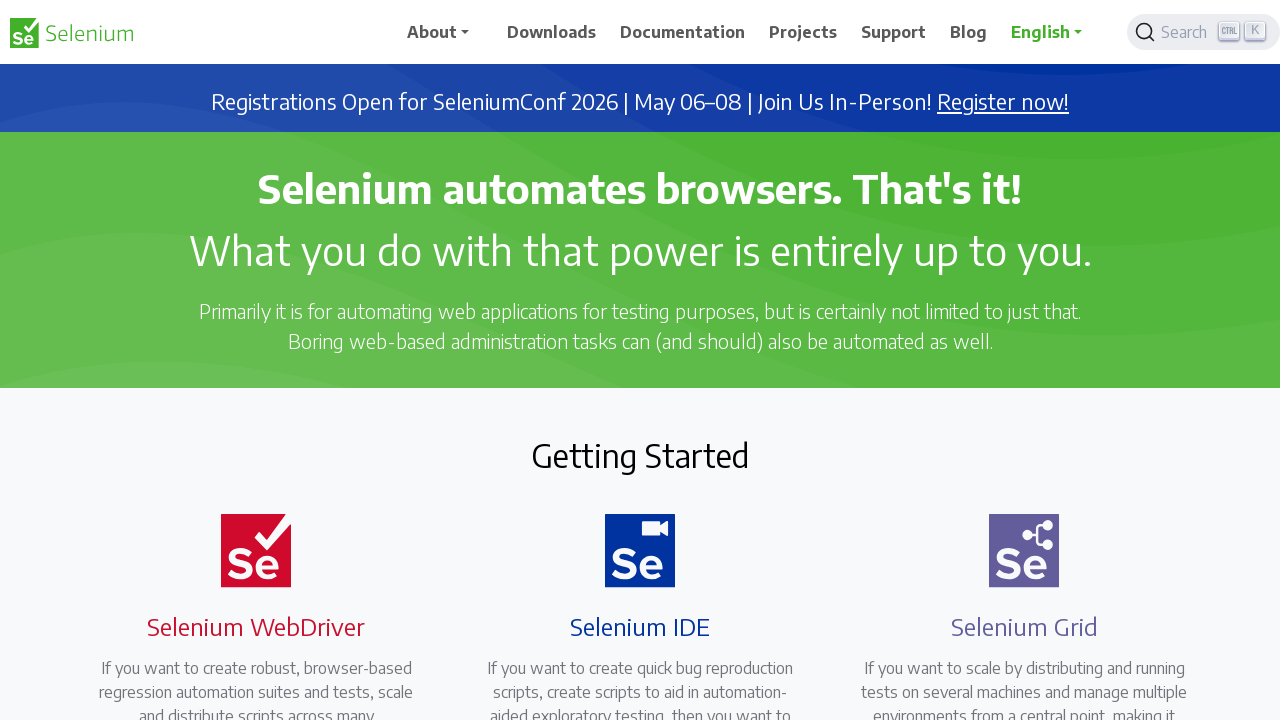

Scrolled down 500 pixels on Selenium website
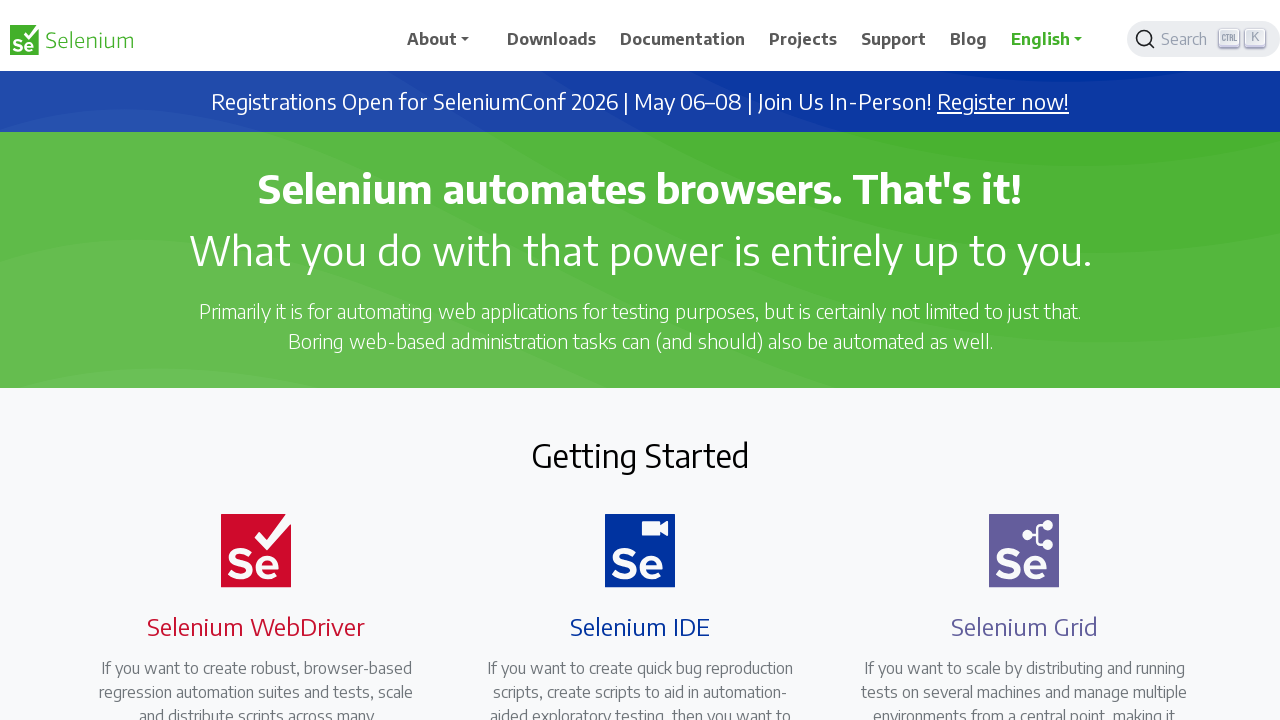

Waited 2 seconds to observe first scroll
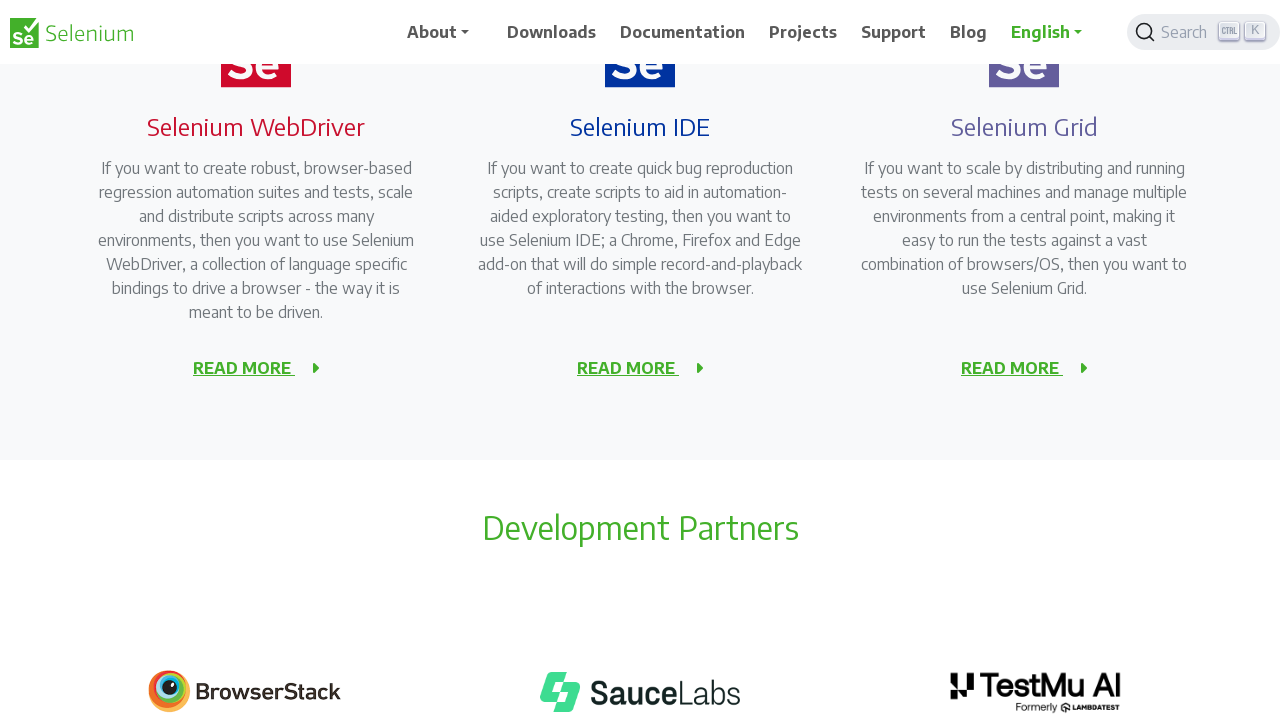

Scrolled down another 500 pixels
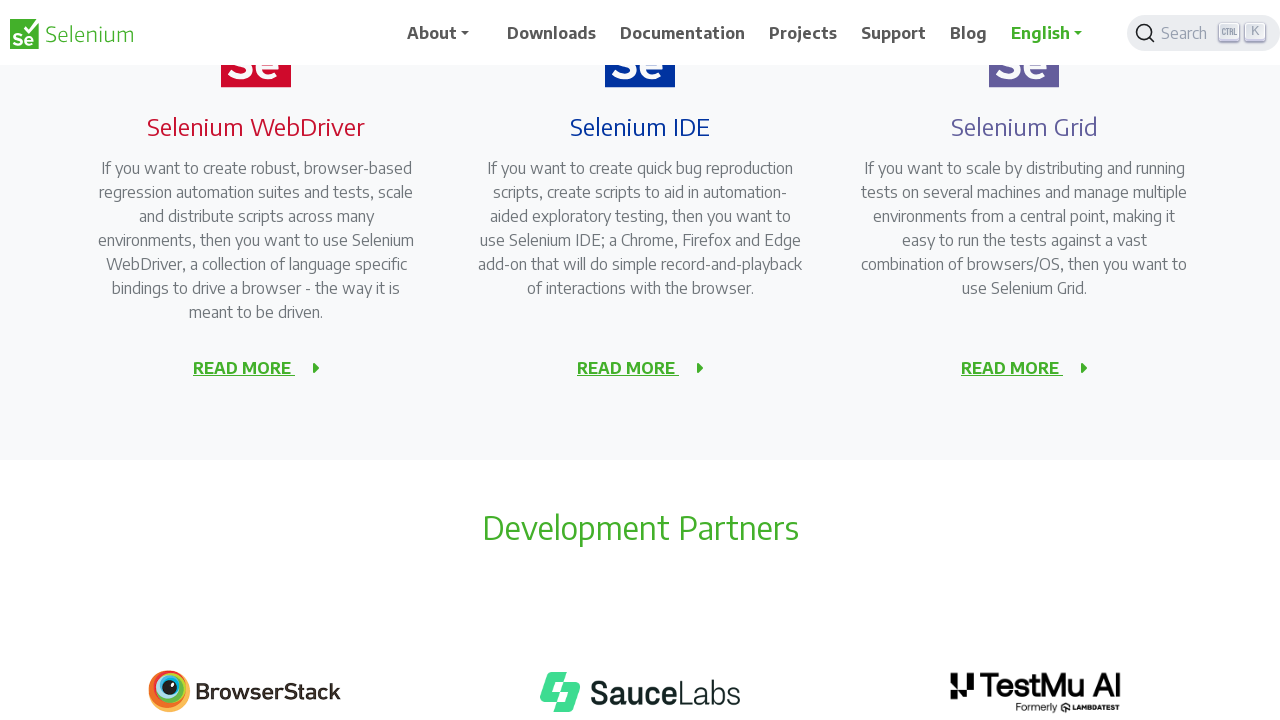

Waited 2 seconds to observe second scroll
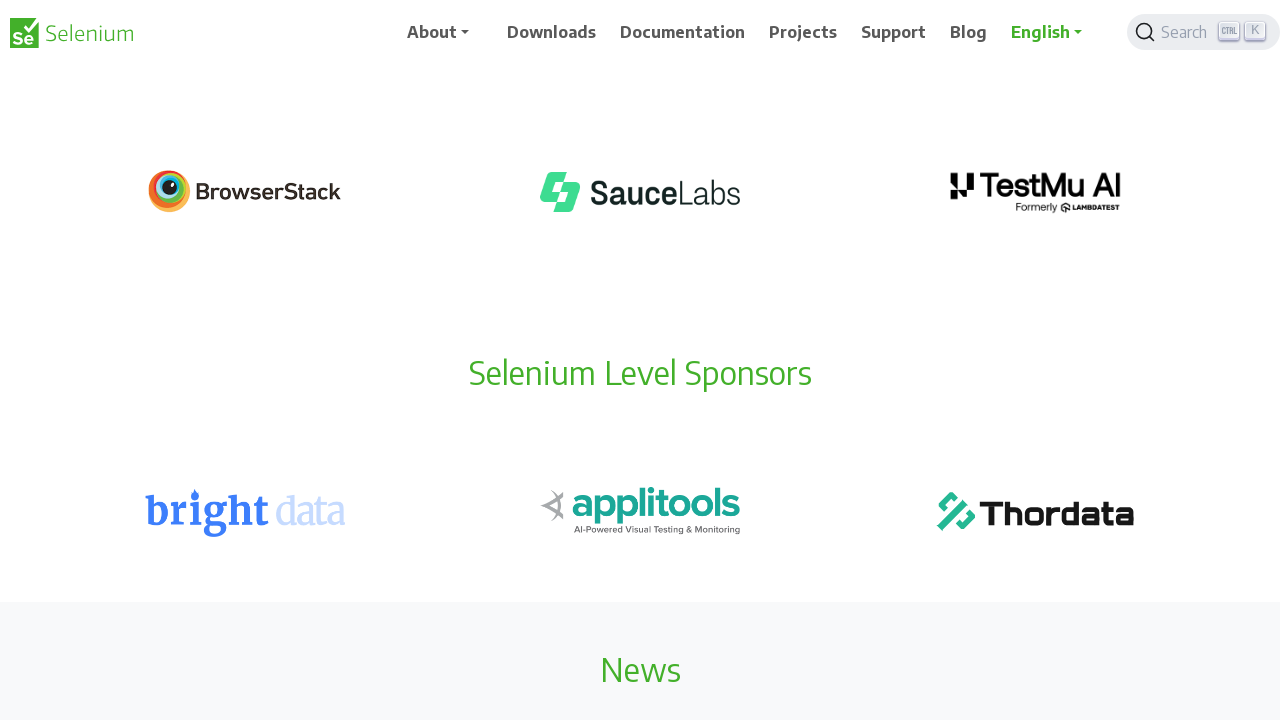

Scrolled up 200 pixels
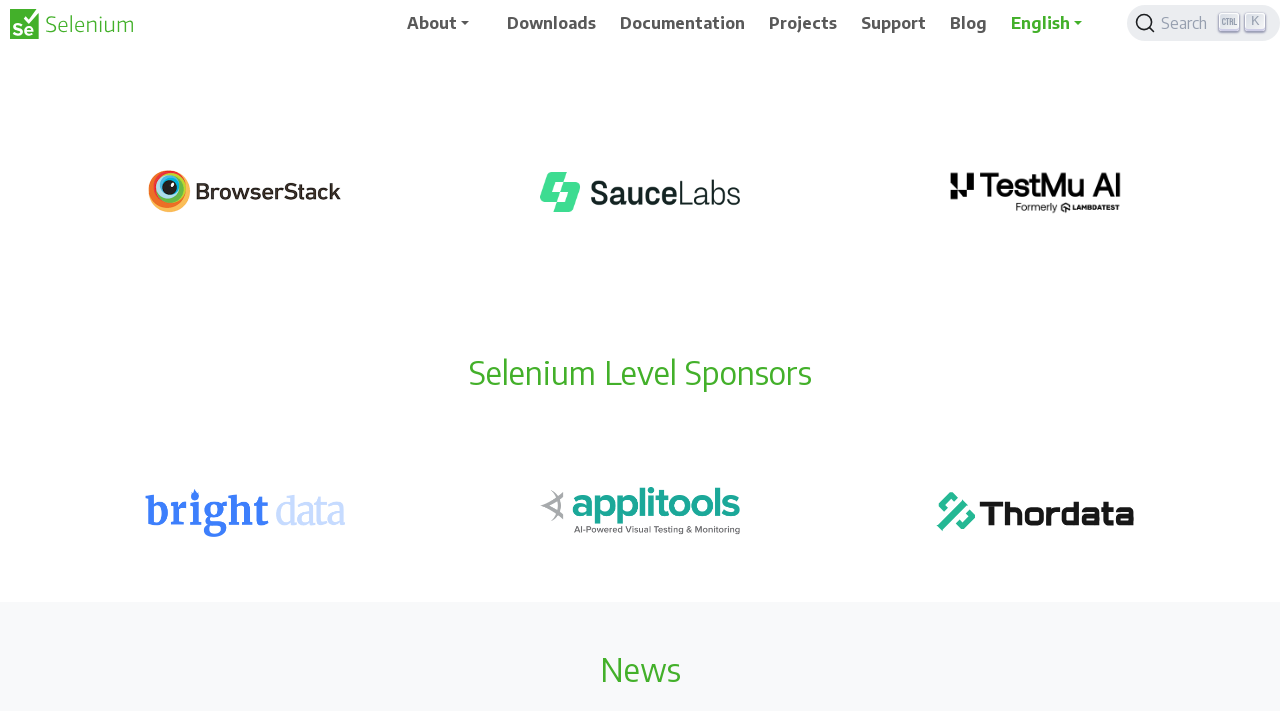

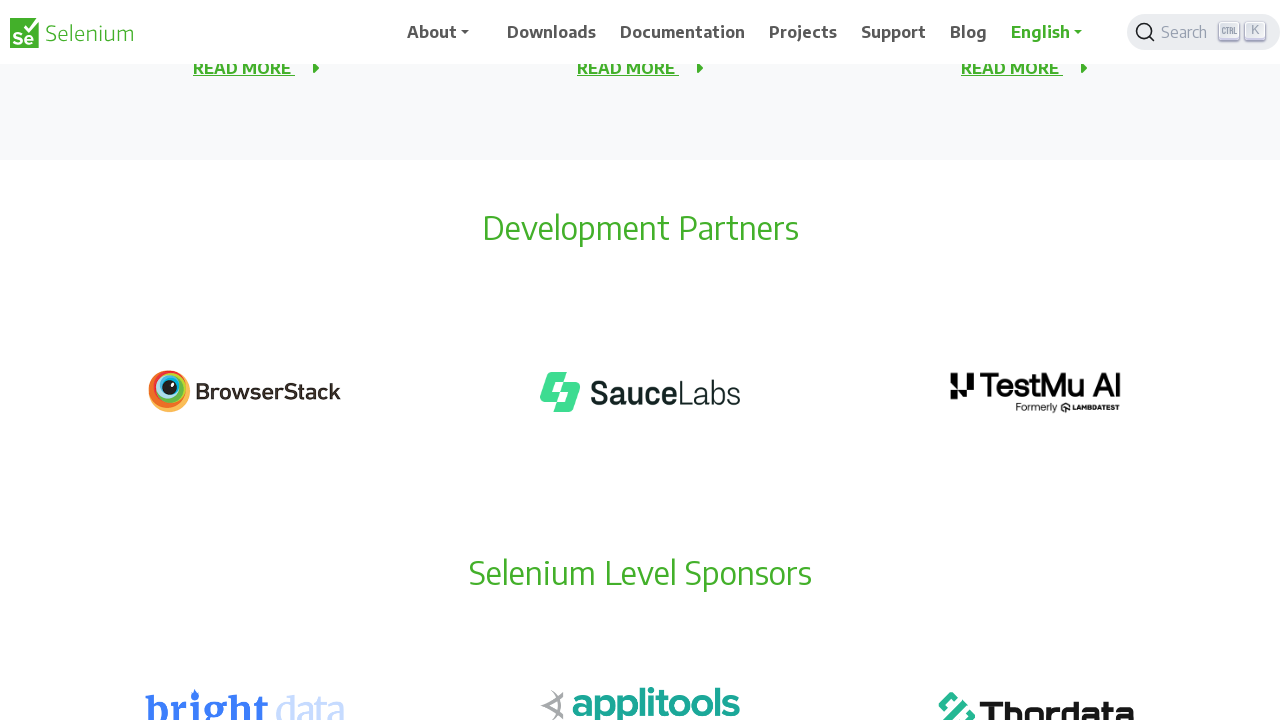